Tests a bootstrap alert box demo by clicking an action dialog button, waiting for a modal to appear, clicking OK, and accepting the browser alert

Starting URL: https://www.jqueryscript.net/demo/bootstrap-alert-box/

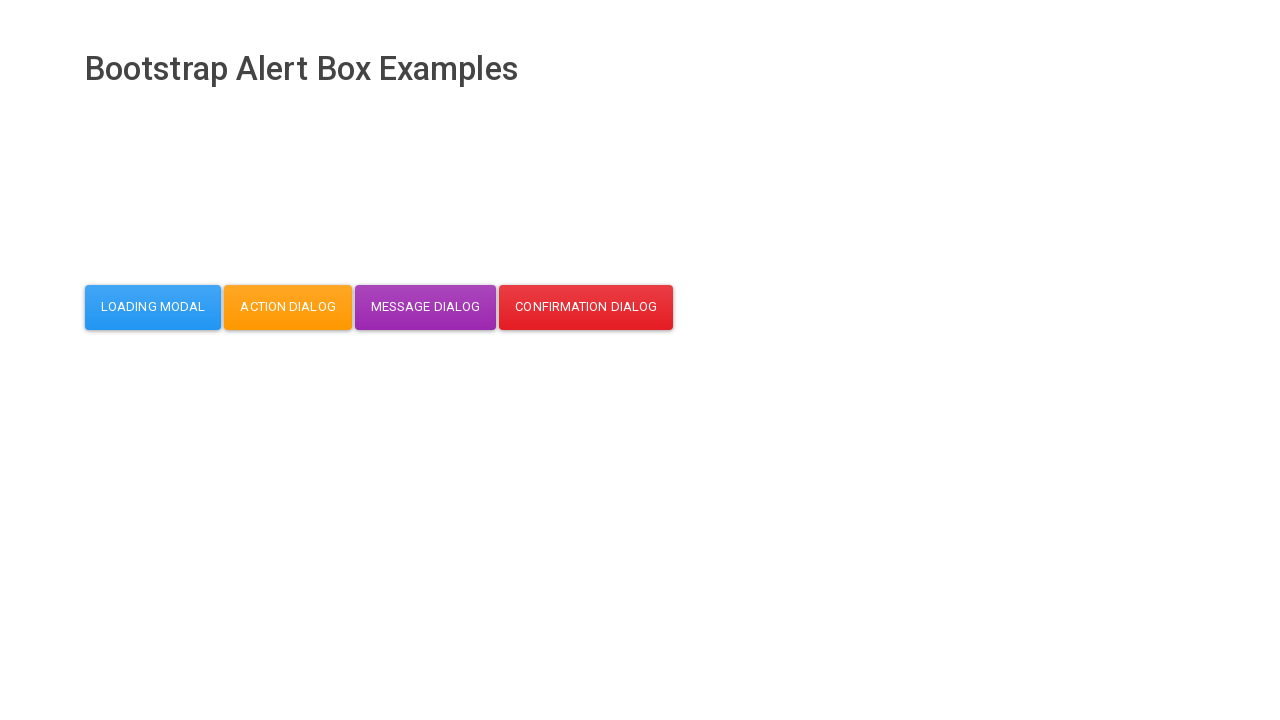

Clicked action dialog button at (288, 307) on button#action
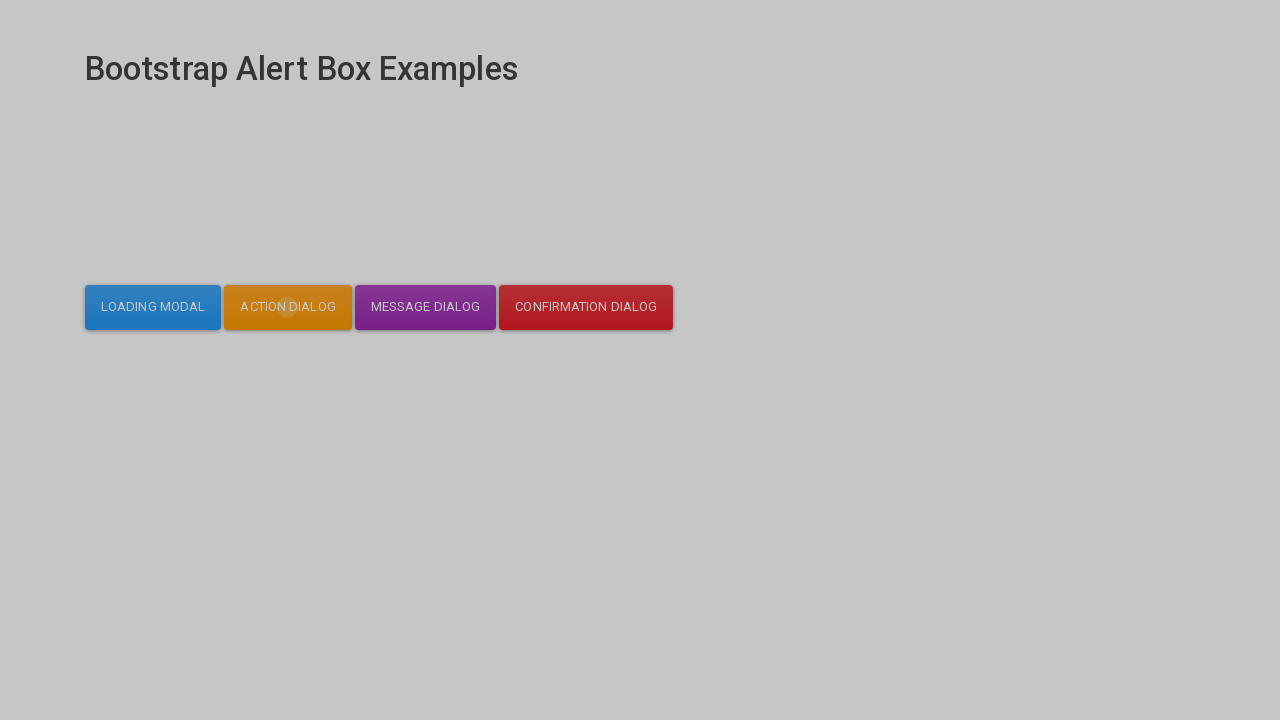

Modal body appeared
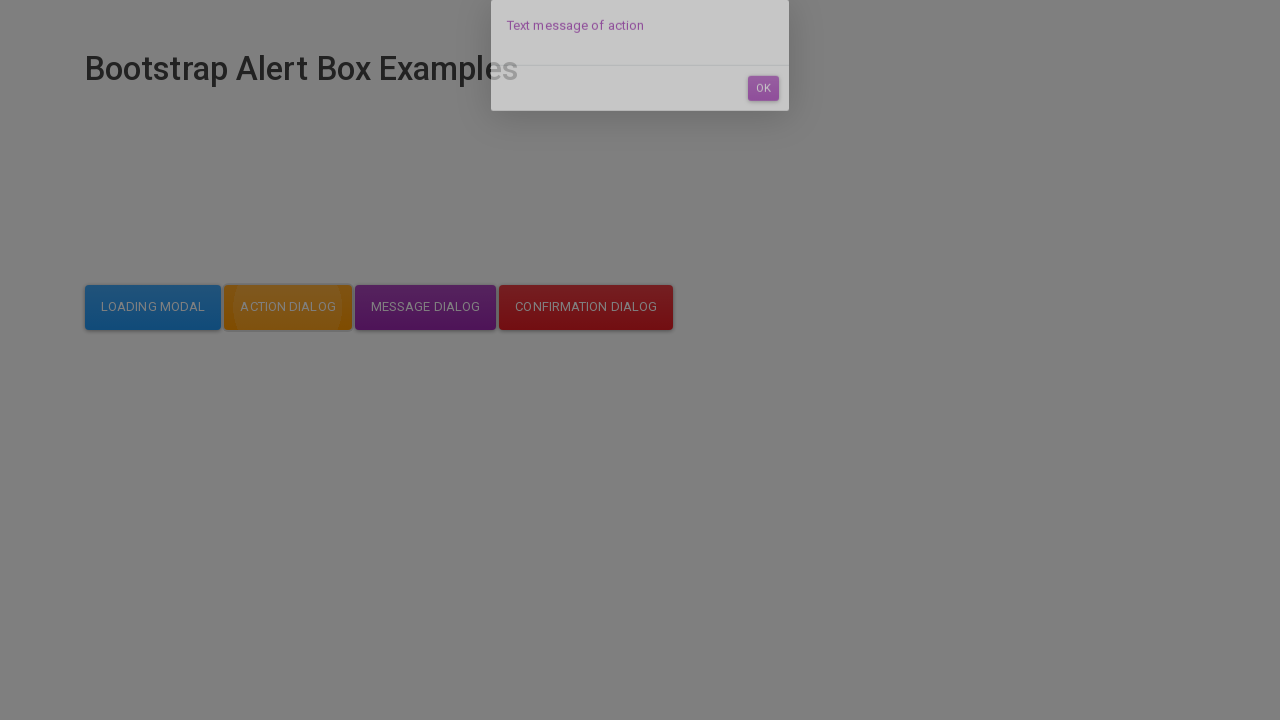

Clicked OK button on modal at (763, 117) on #dialog-mycodemyway-action
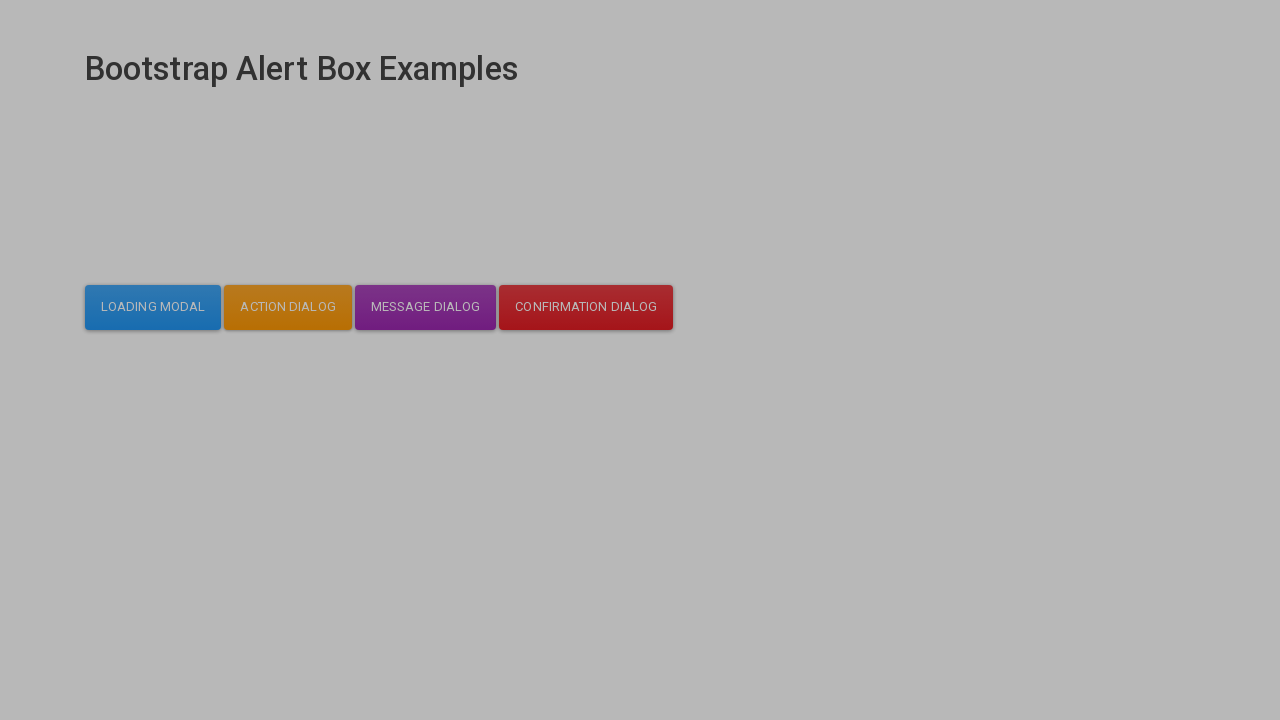

Accepted browser alert
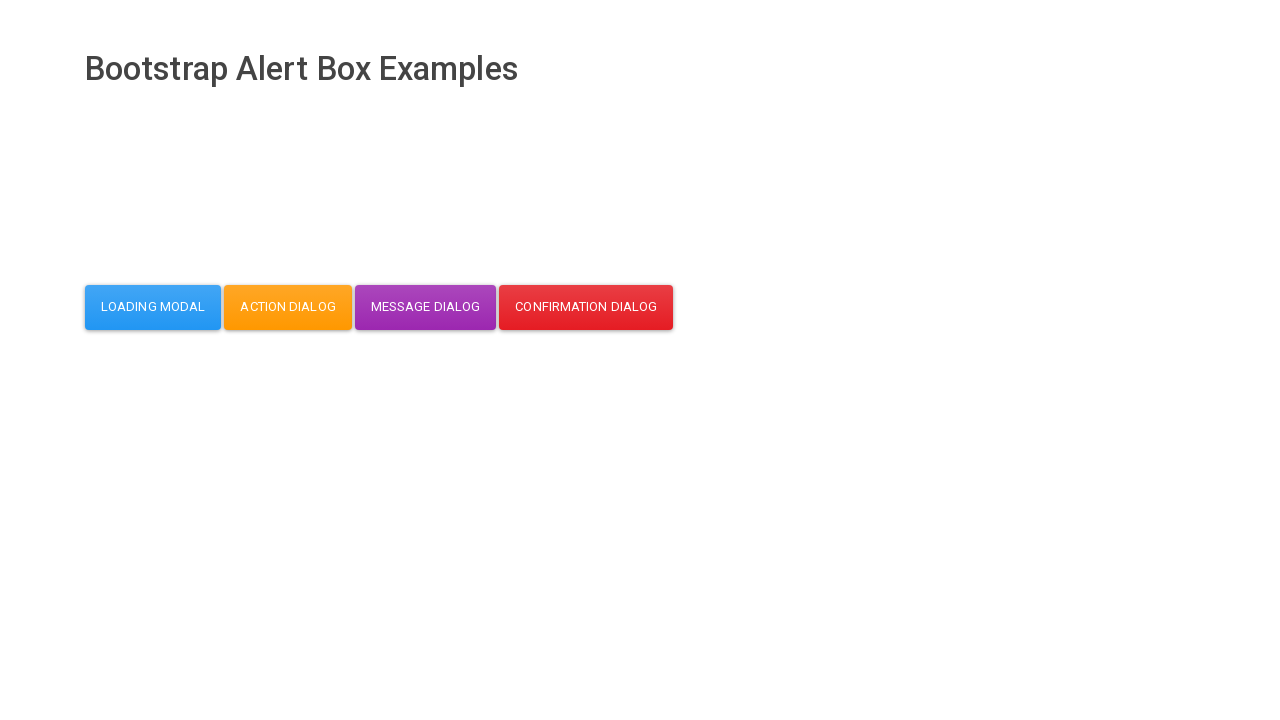

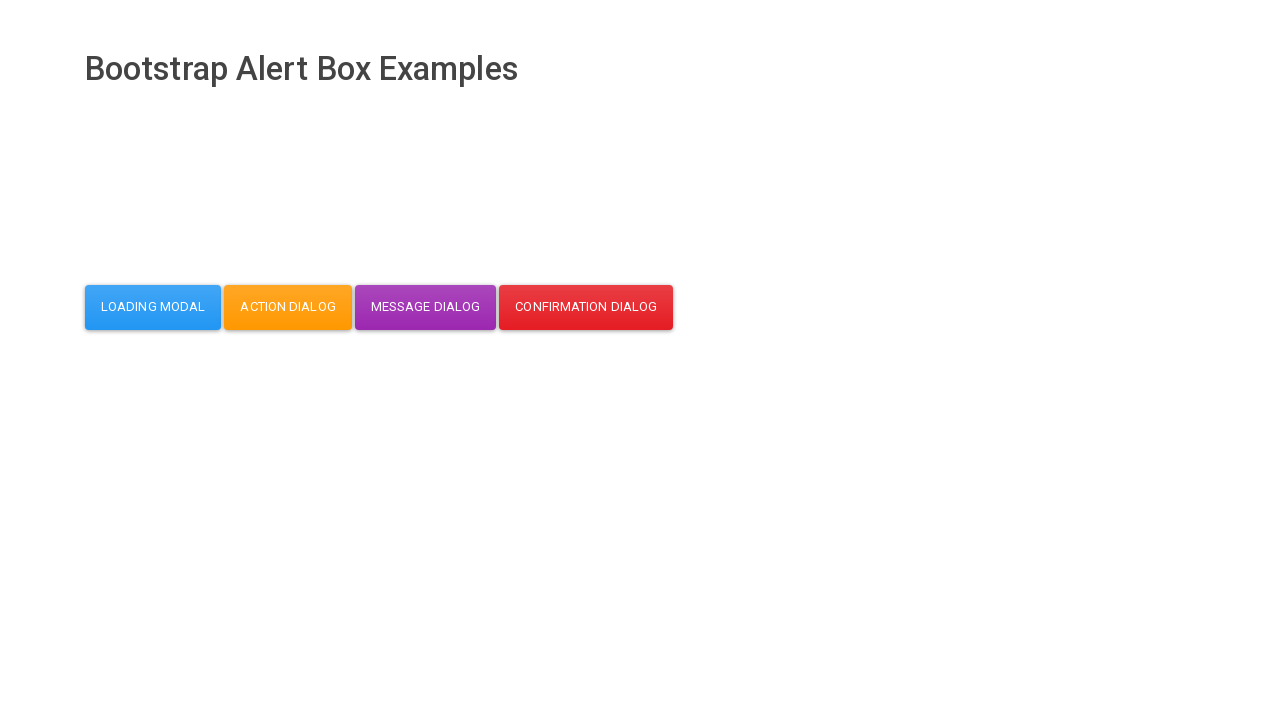